Tests the add/remove elements functionality by clicking the "Add Element" button a random number of times (between 0-9) and verifying that the correct number of elements were added to the page.

Starting URL: http://the-internet.herokuapp.com/add_remove_elements/

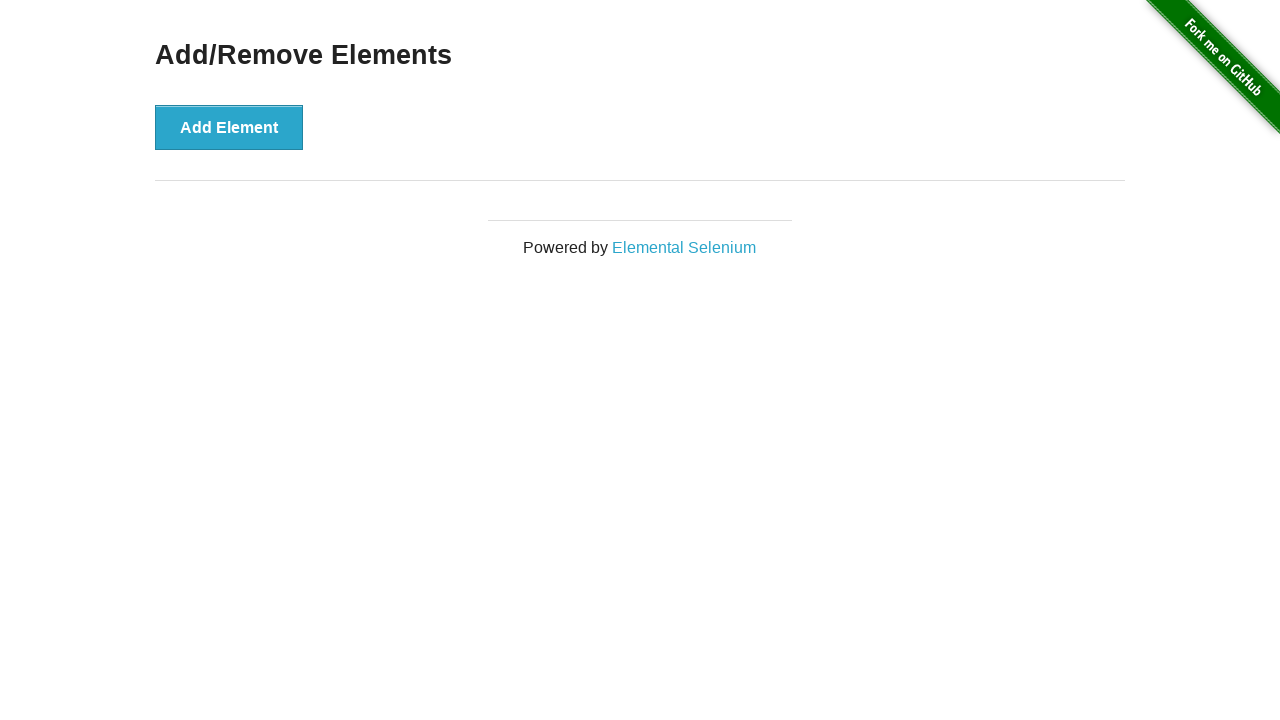

Generated random count of 1 elements to add (0-9 range)
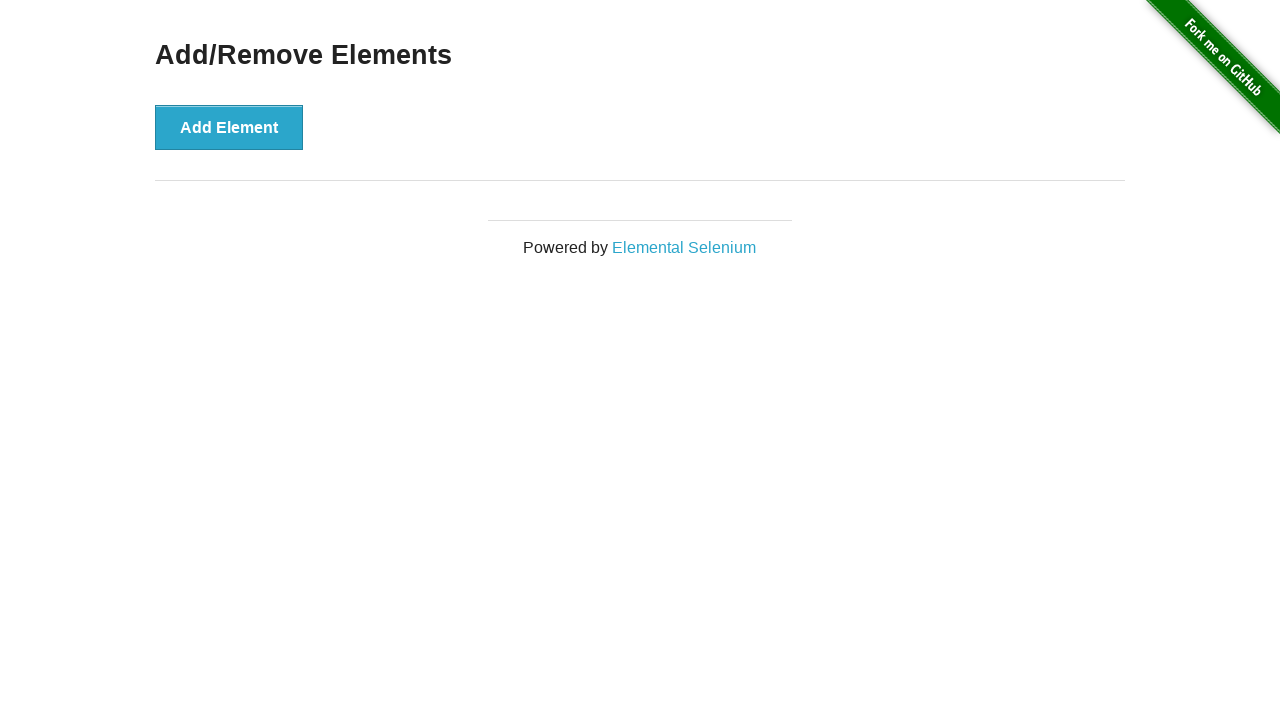

Clicked 'Add Element' button (iteration 1 of 1) at (229, 127) on button[onclick='addElement()']
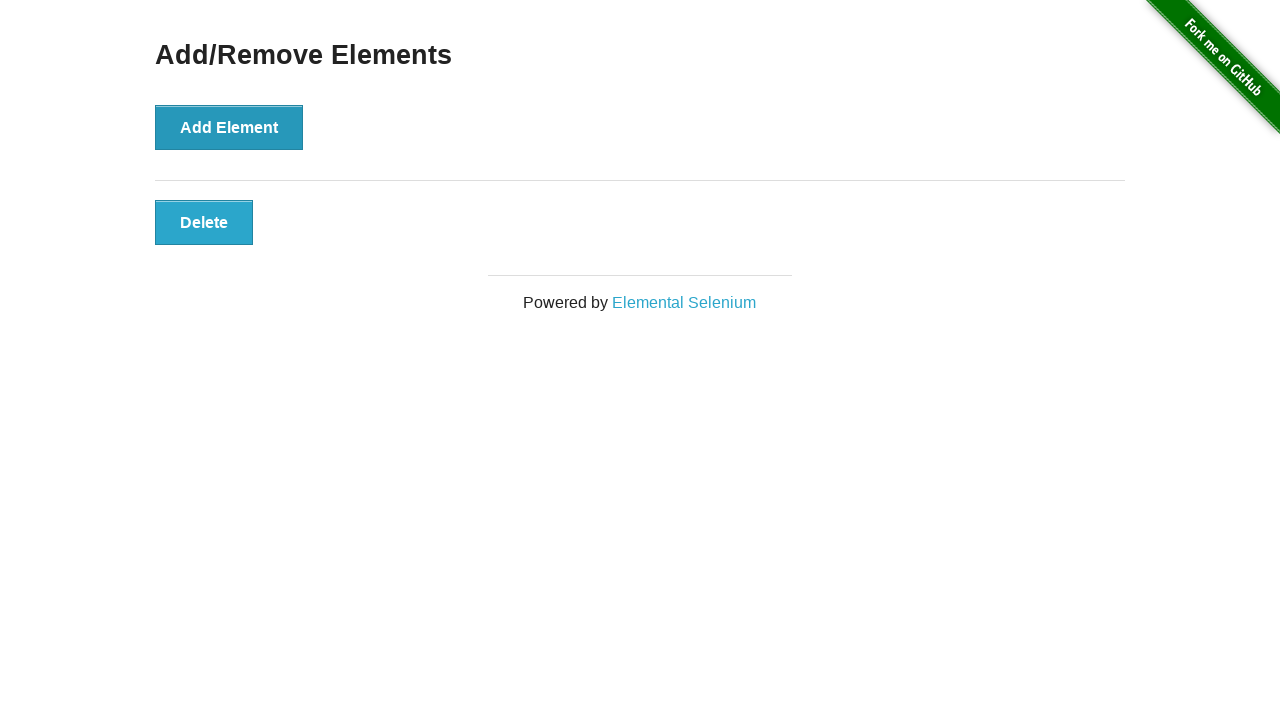

Waited 500ms for elements to be added to the page
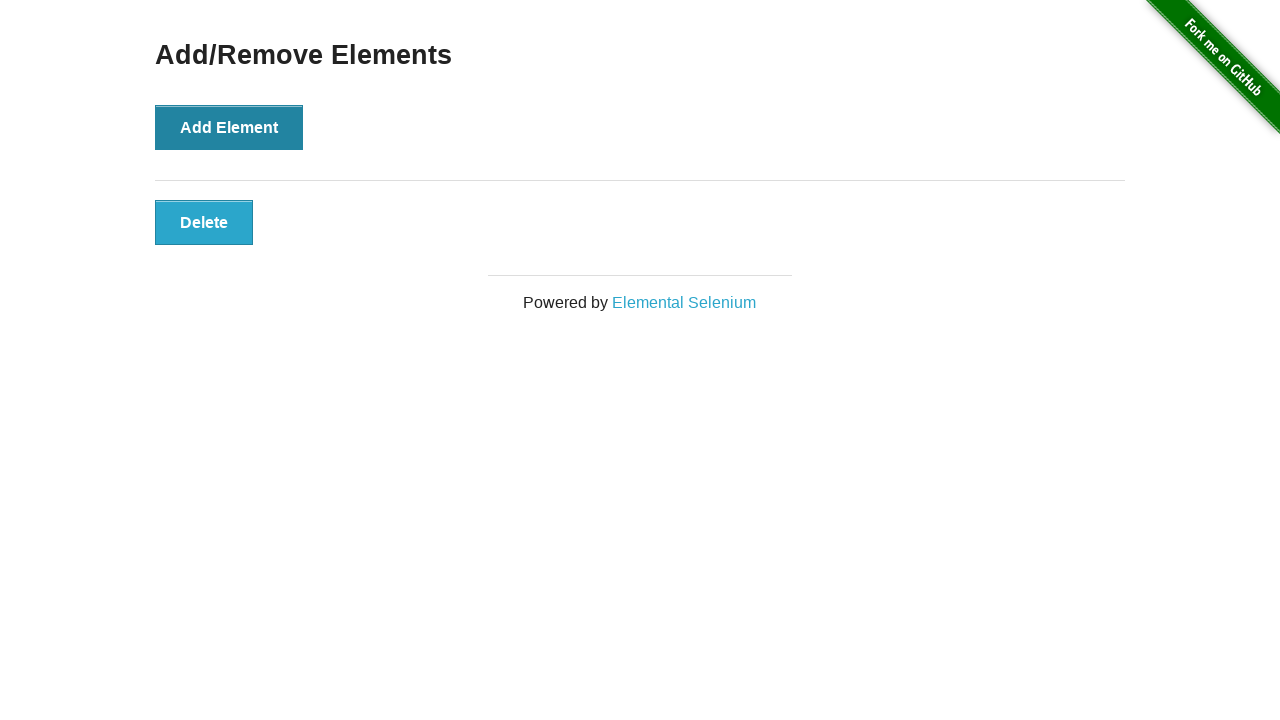

Located all manually added elements on the page
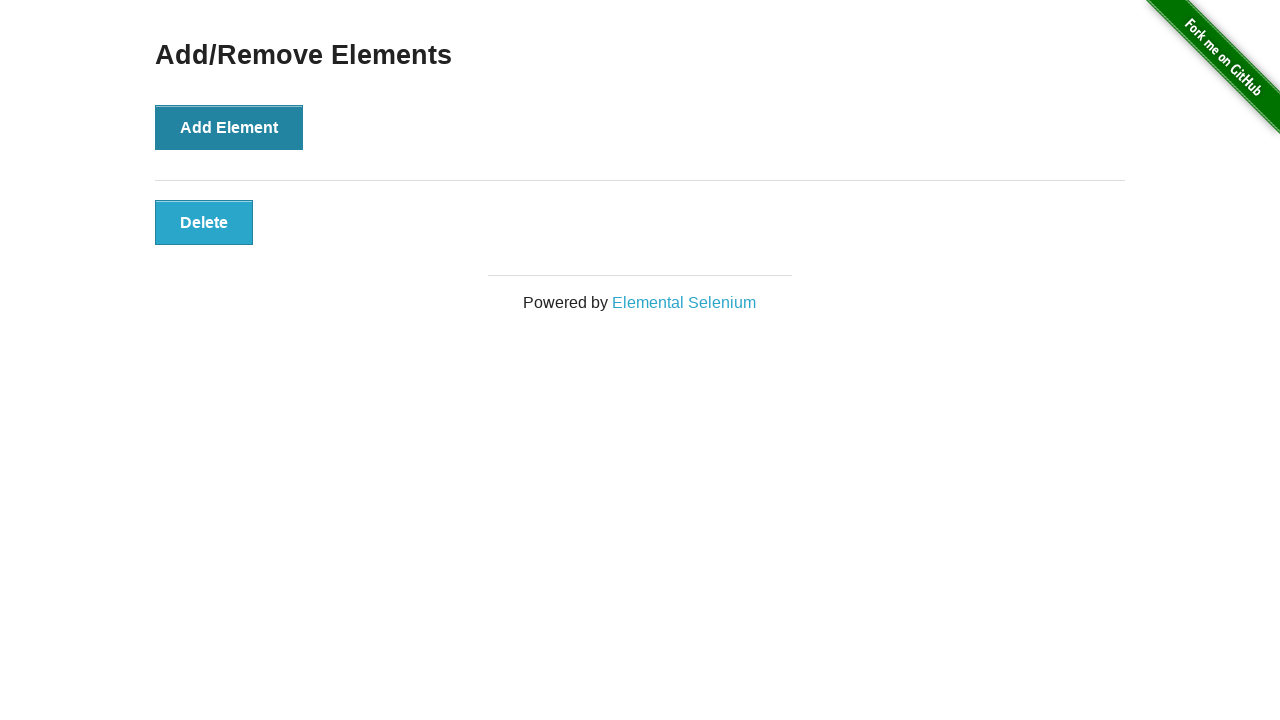

Verified that 1 elements were correctly added to the page
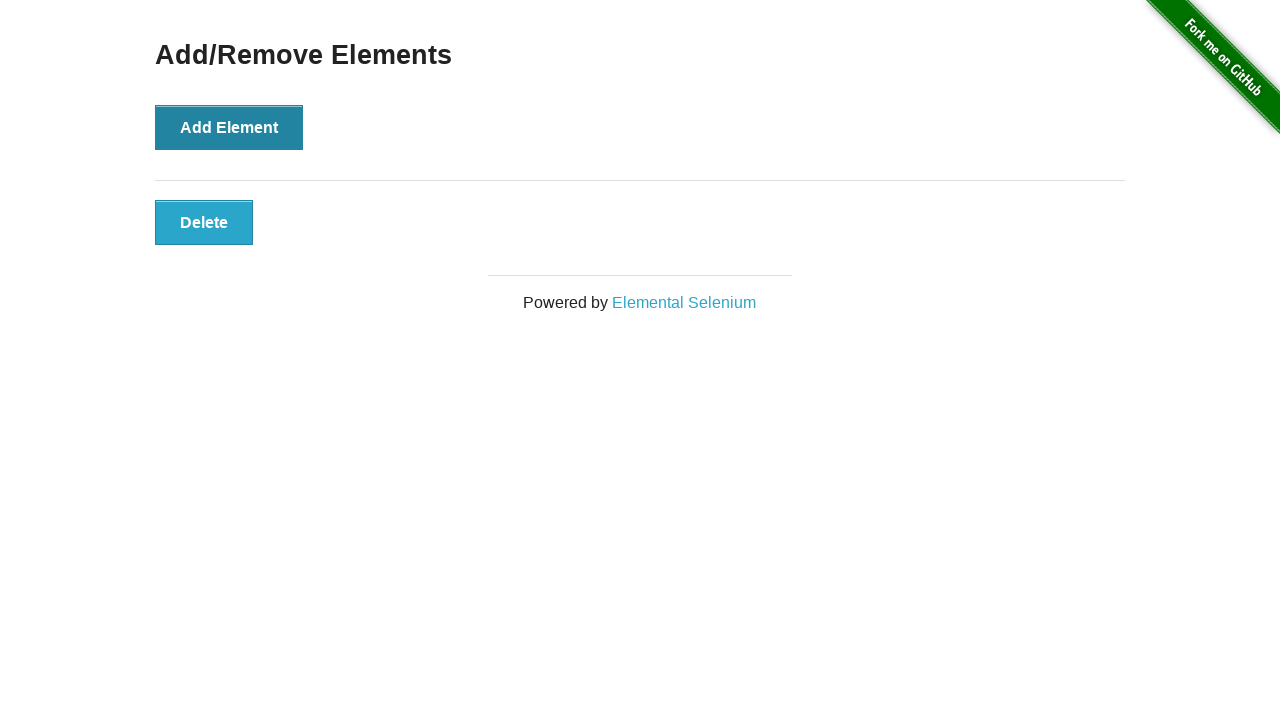

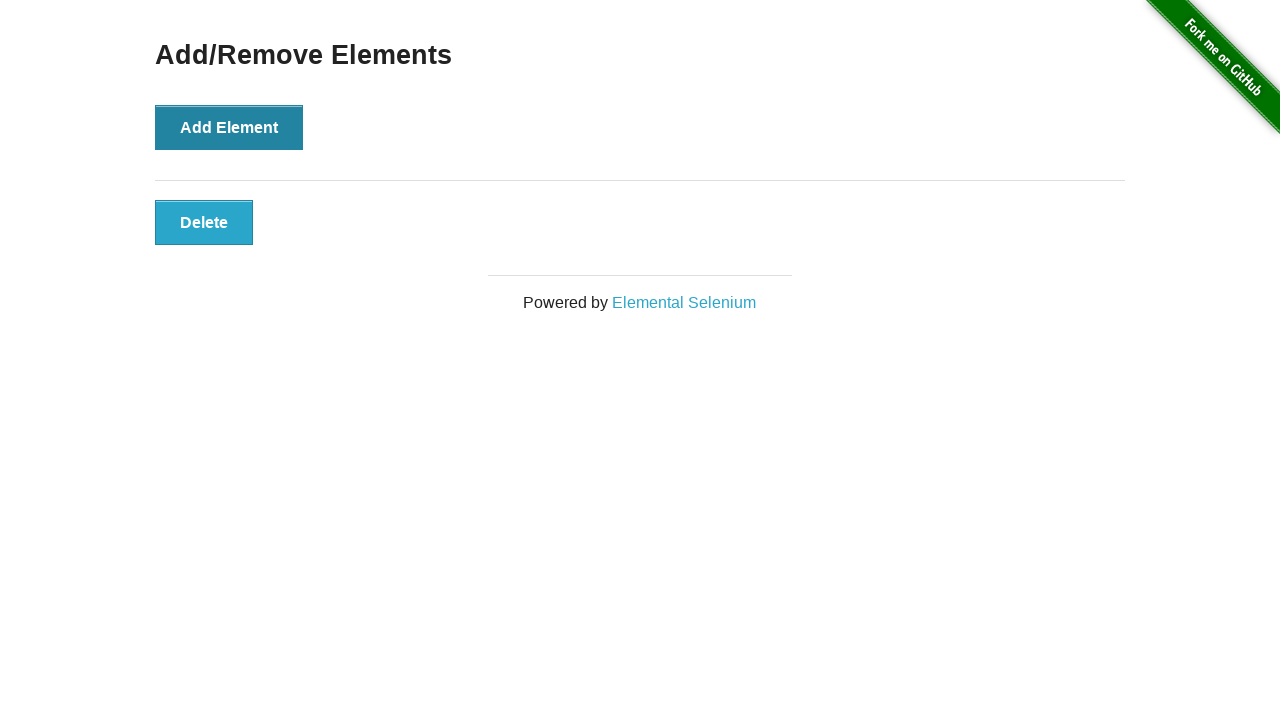